Tests keyboard input functionality by entering text into an input field and pressing Enter

Starting URL: https://the-internet.herokuapp.com/key_presses

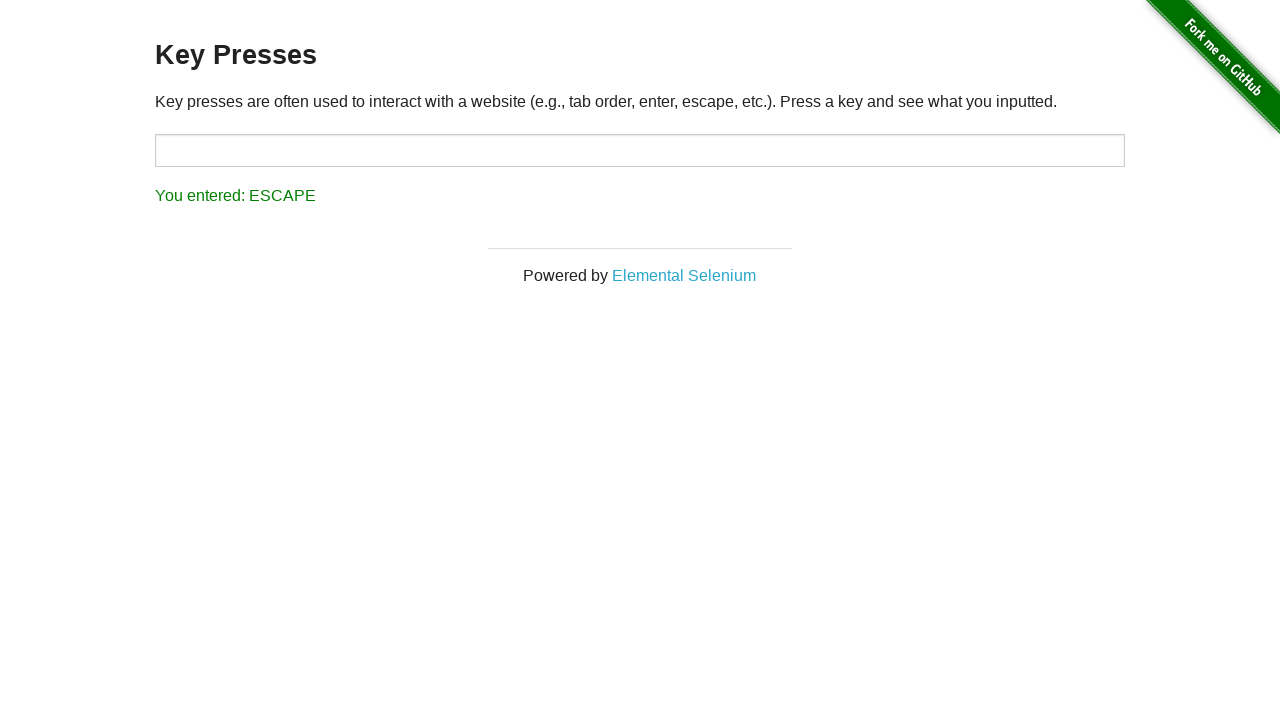

Located text input field
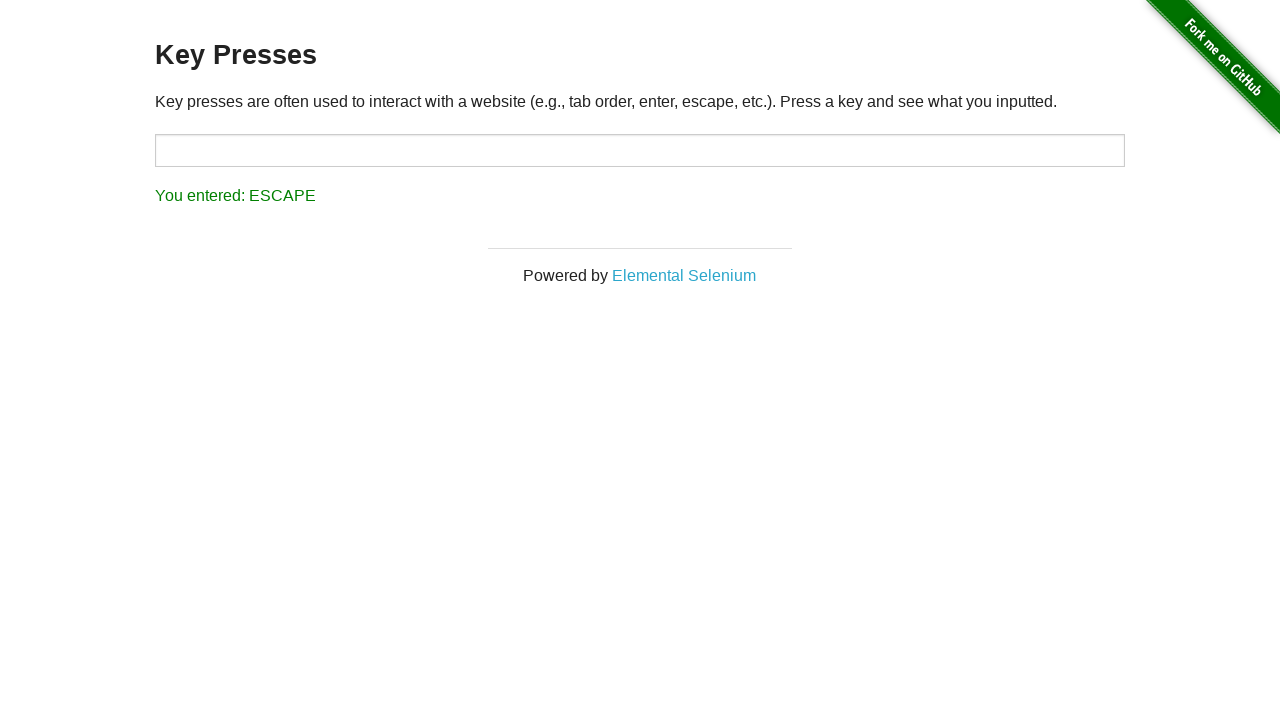

Filled input field with 'Selenium Automation Test Training' on xpath=//input[@type='text']
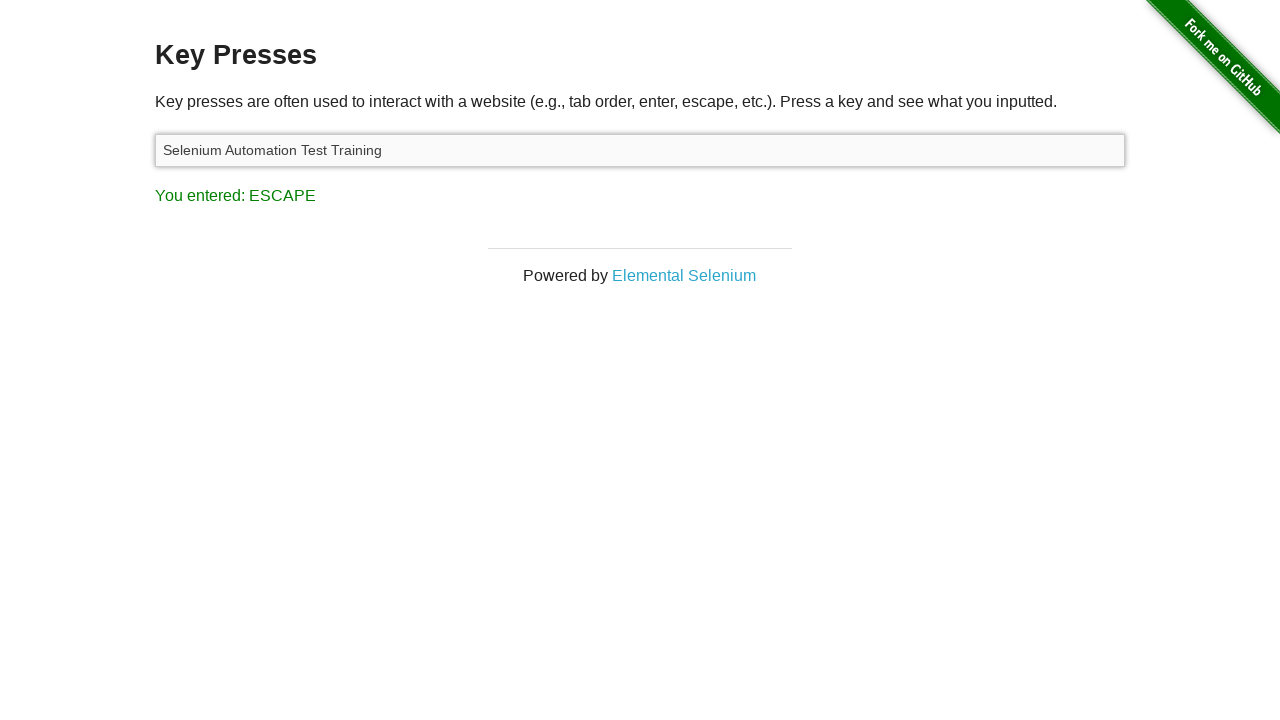

Pressed Enter key to submit input on xpath=//input[@type='text']
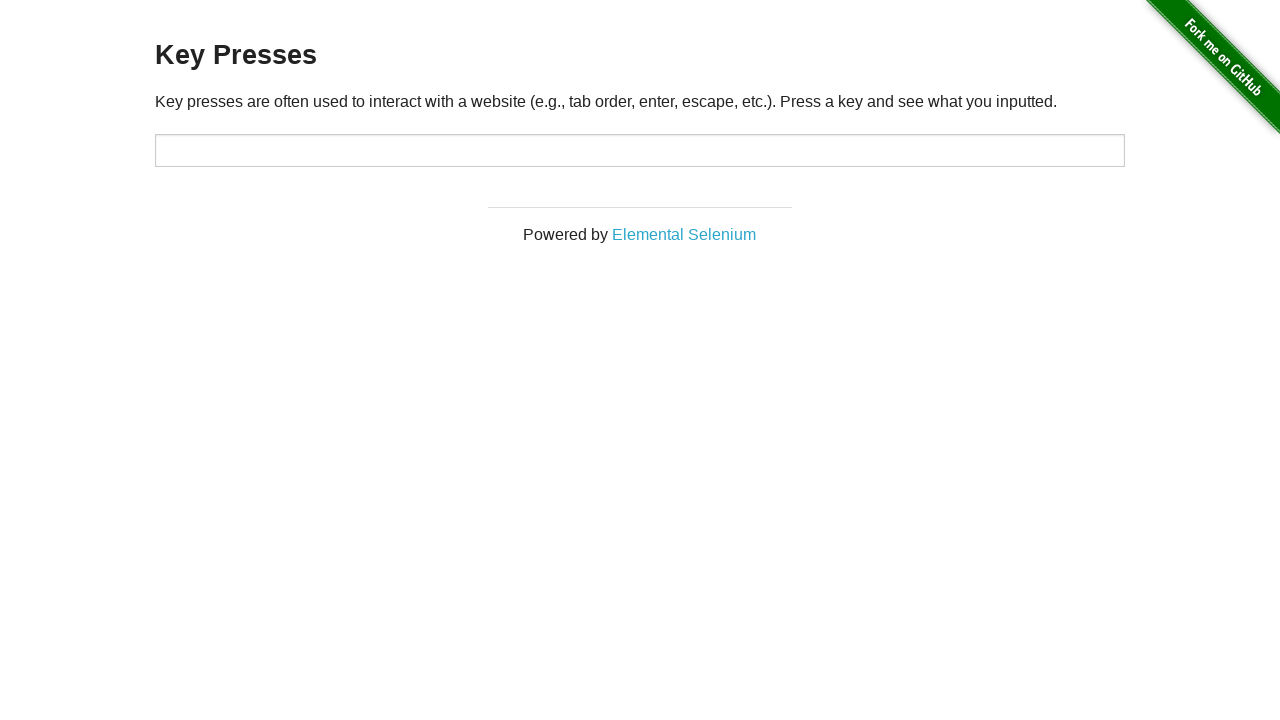

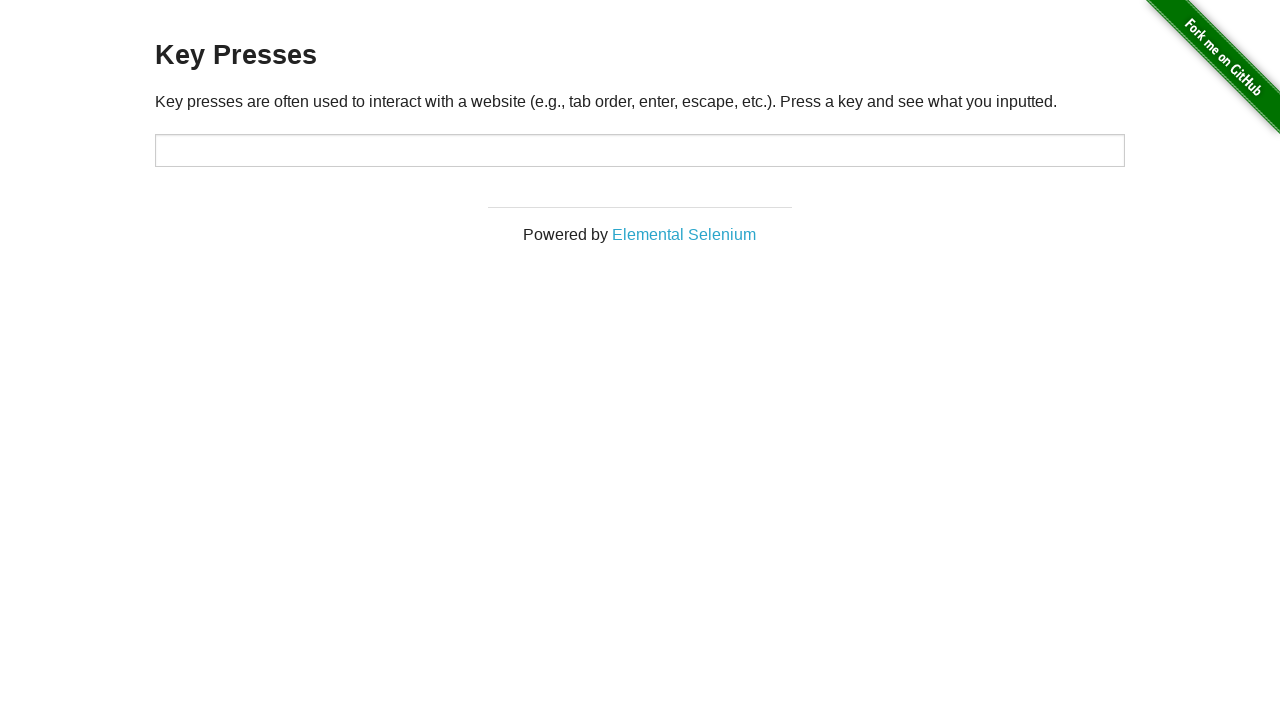